Tests login form with invalid credentials to verify error messages are displayed correctly

Starting URL: https://training-support.net/webelements/login-form

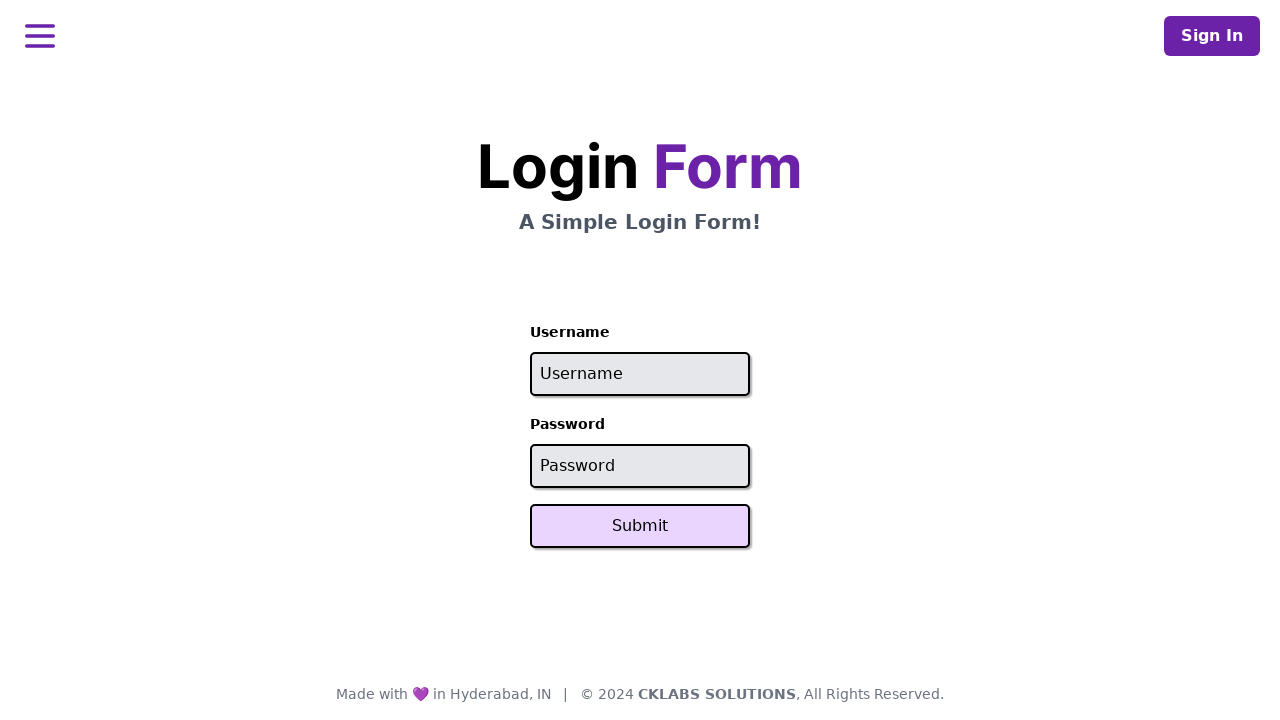

Reloaded login form page for clean state
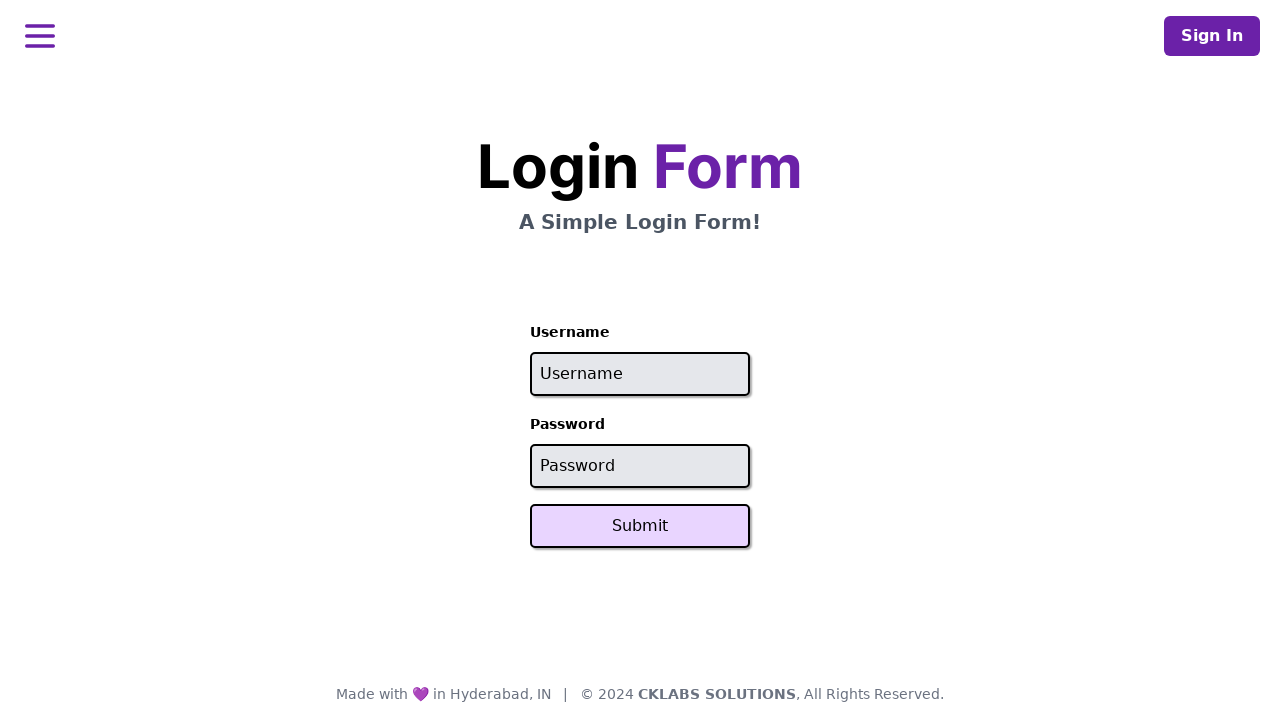

Submit button is visible and form is ready
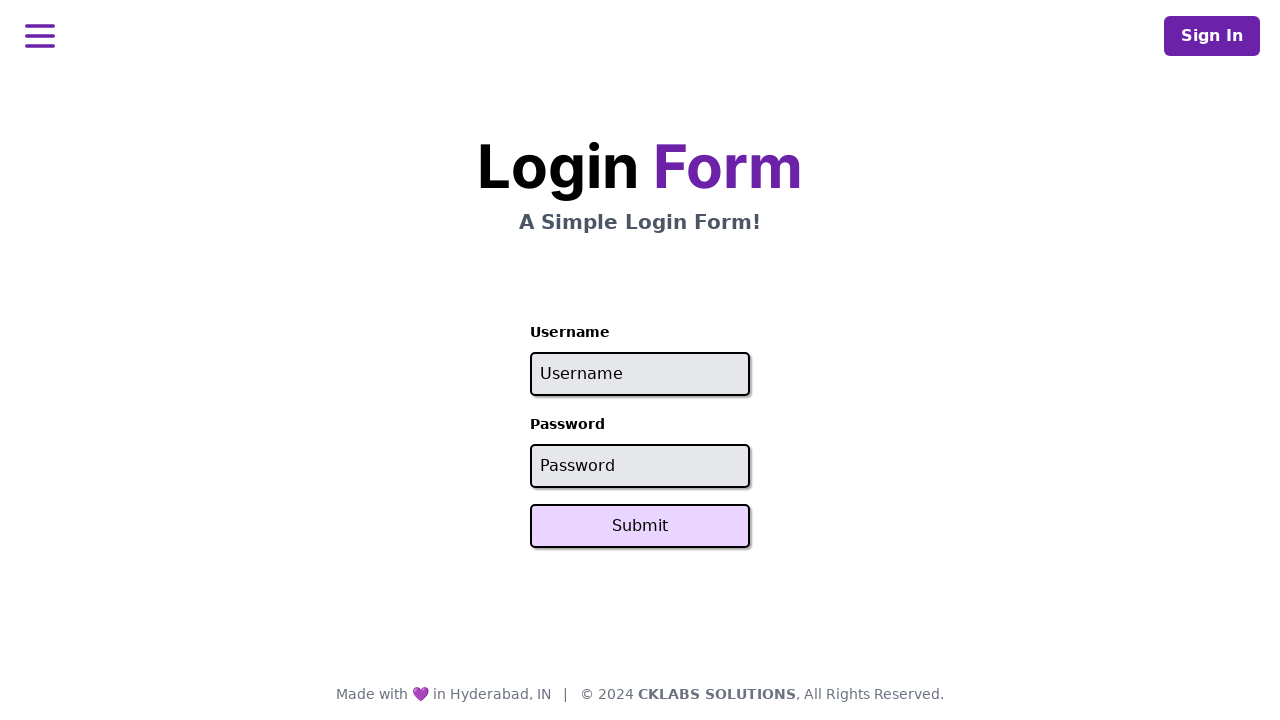

Cleared username field on #username
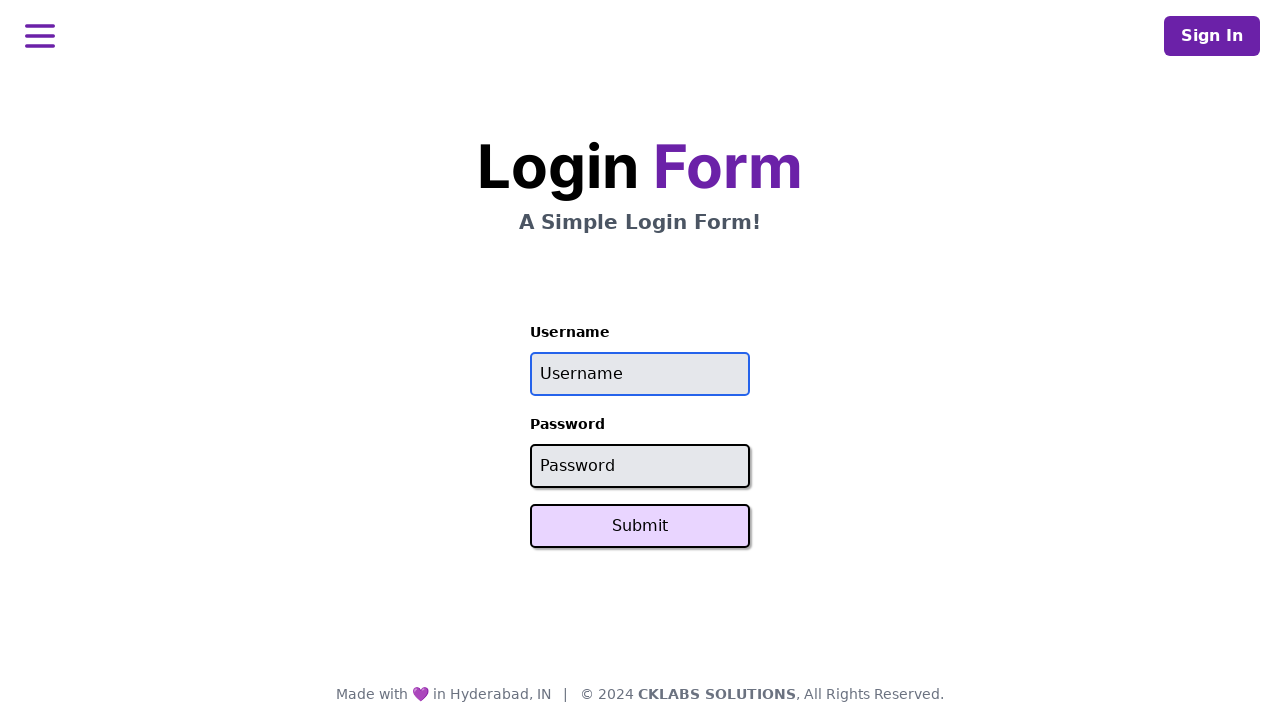

Filled username field with 'admin' on #username
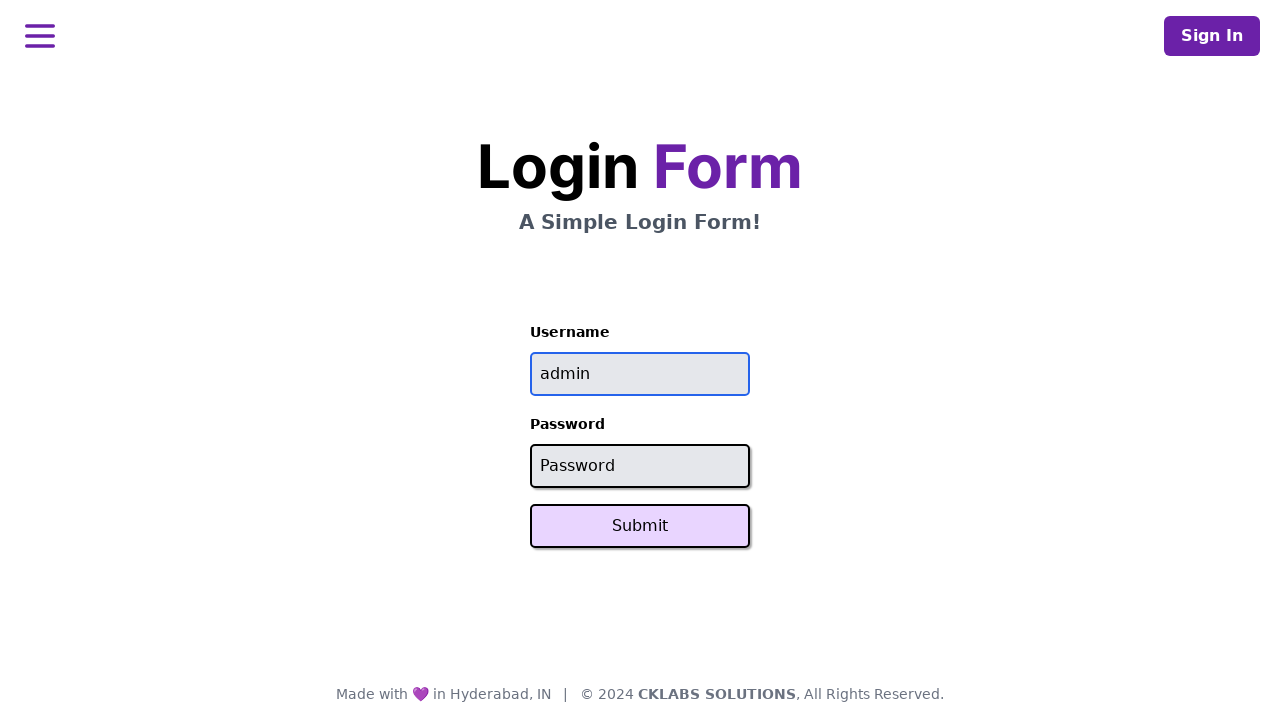

Cleared password field on #password
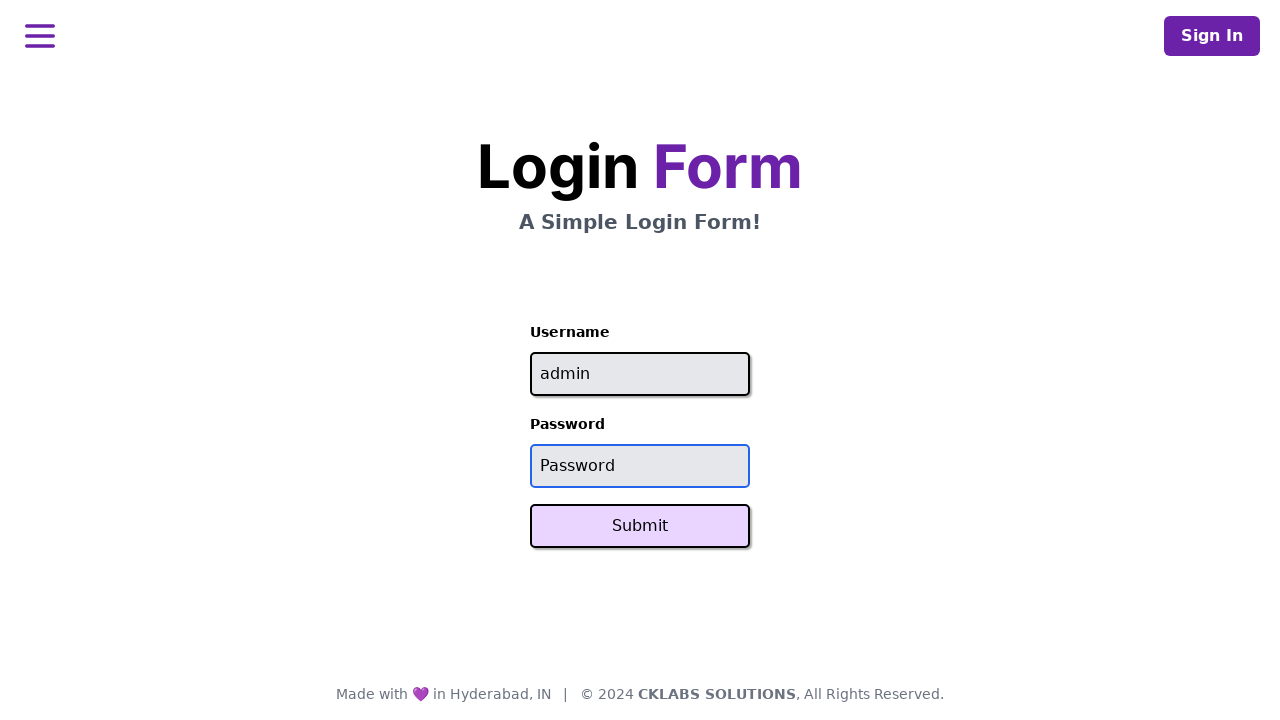

Filled password field with 'wrongpassword' on #password
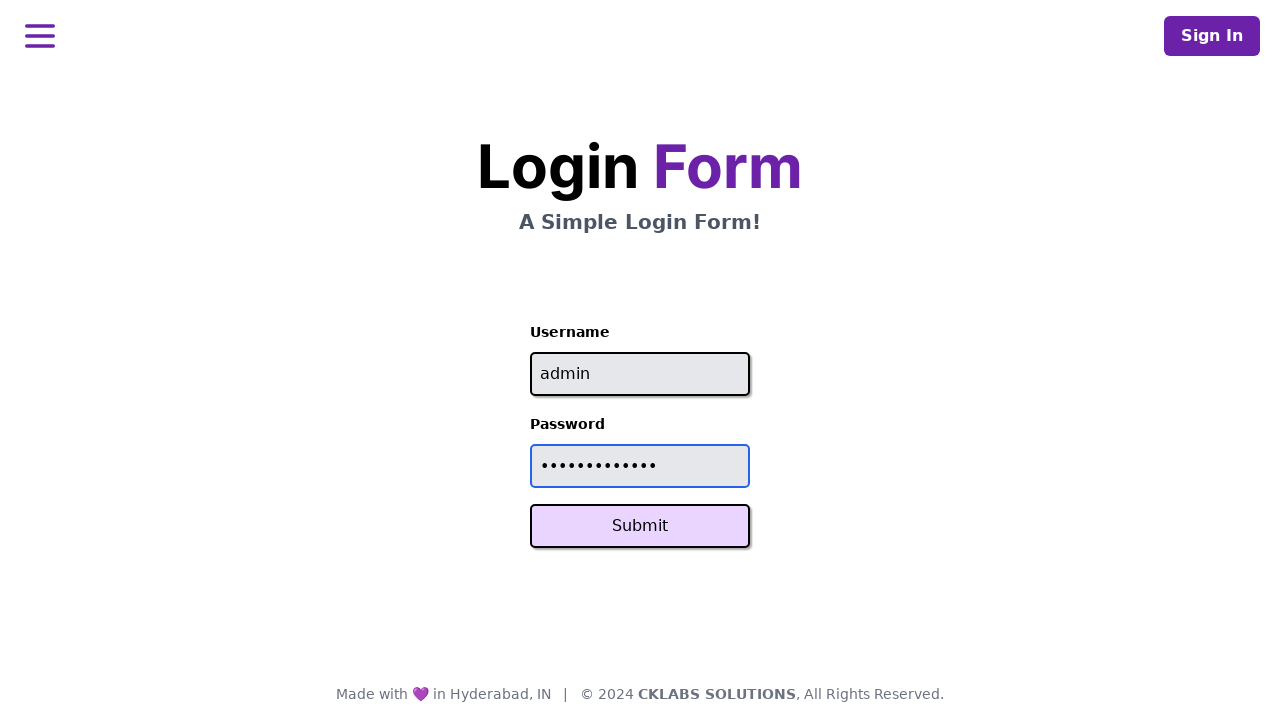

Clicked Submit button to attempt login at (640, 526) on button:has-text('Submit')
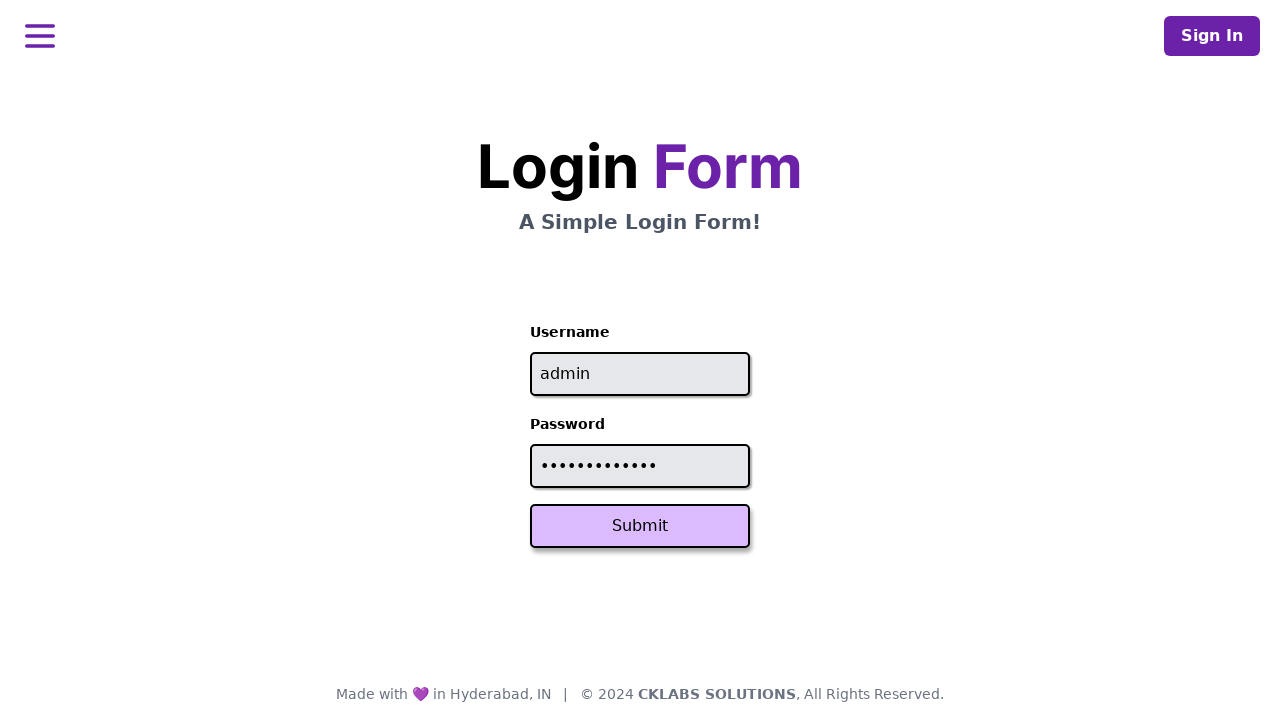

Waited 500ms for error message to appear
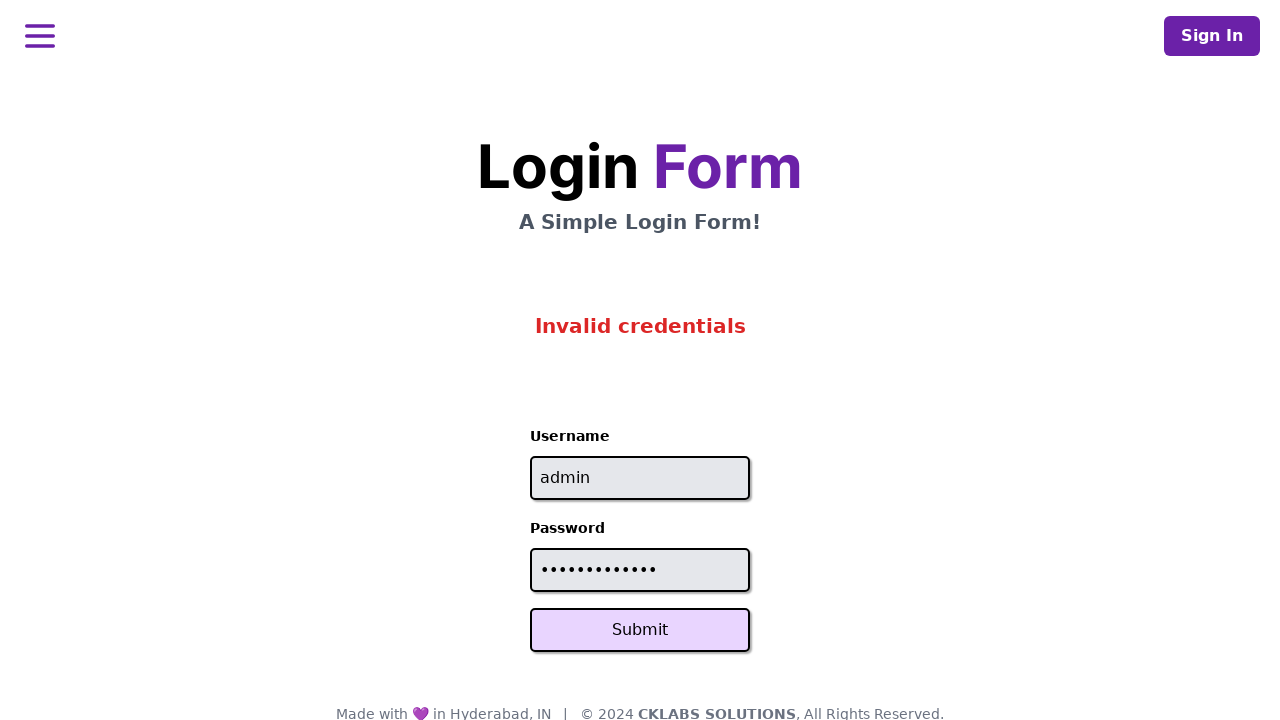

Verified error message displayed: 'Invalid credentials'
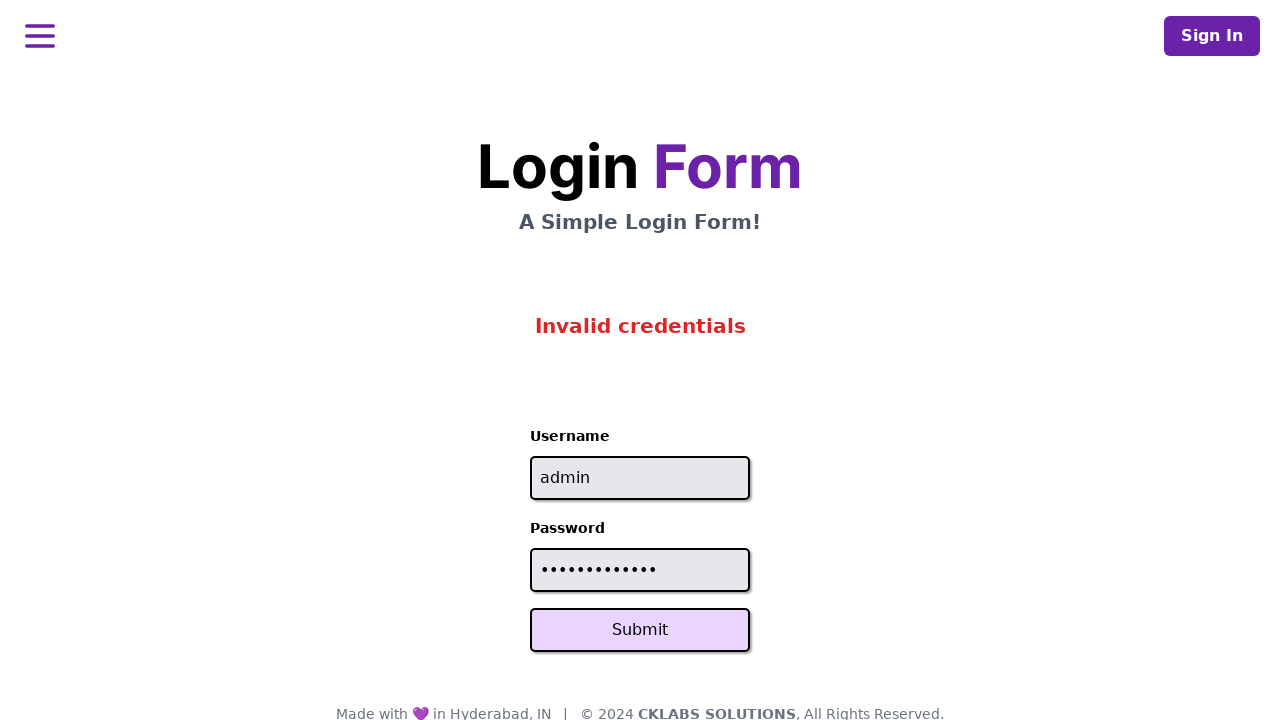

Reloaded login form page for clean state
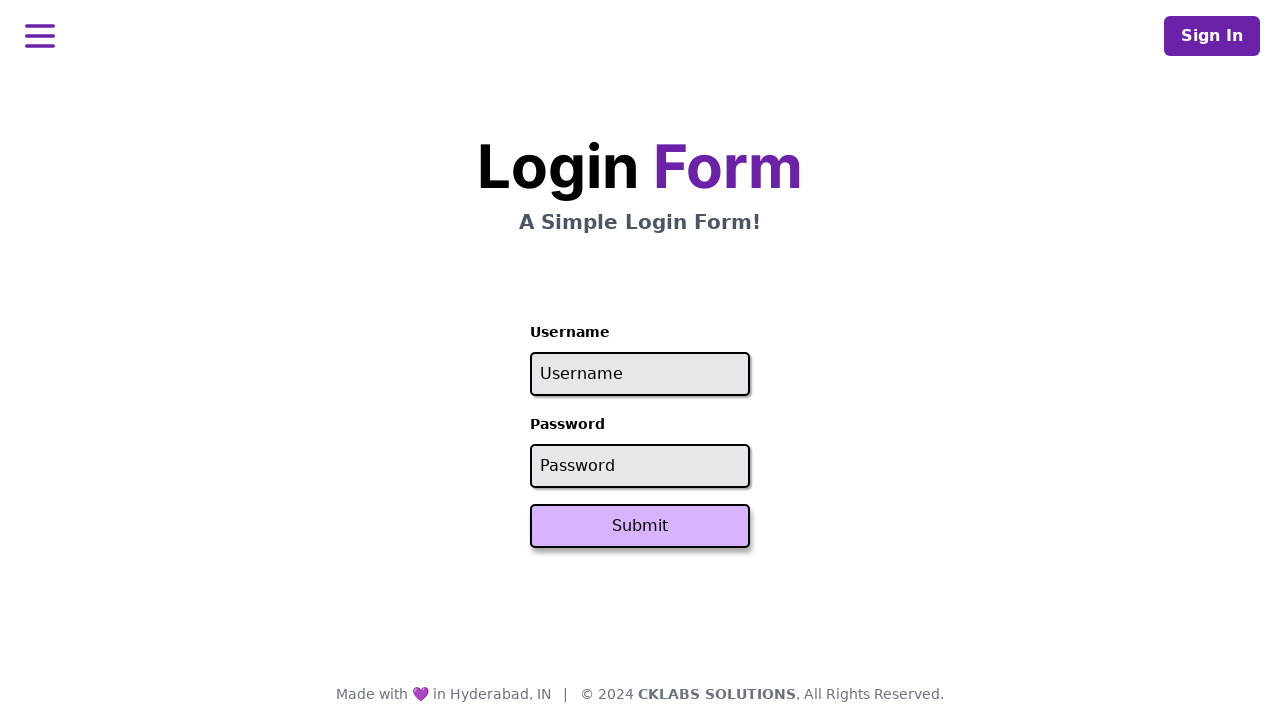

Submit button is visible and form is ready
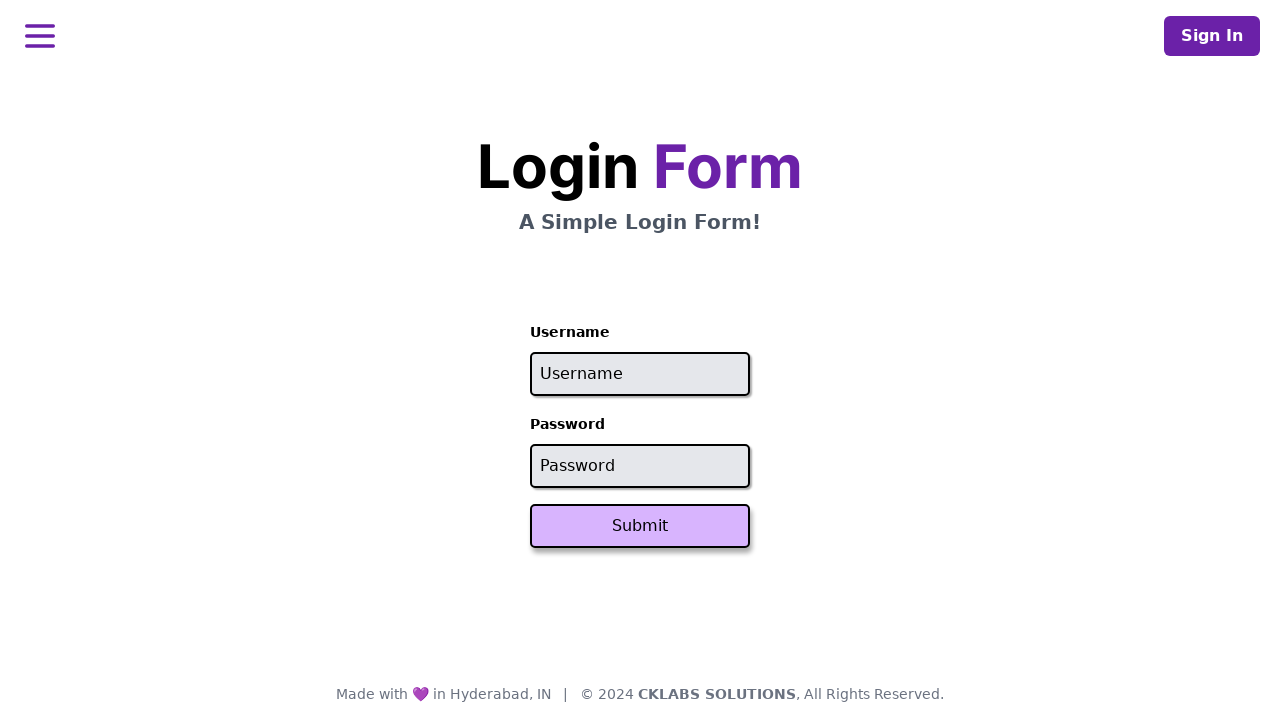

Cleared username field on #username
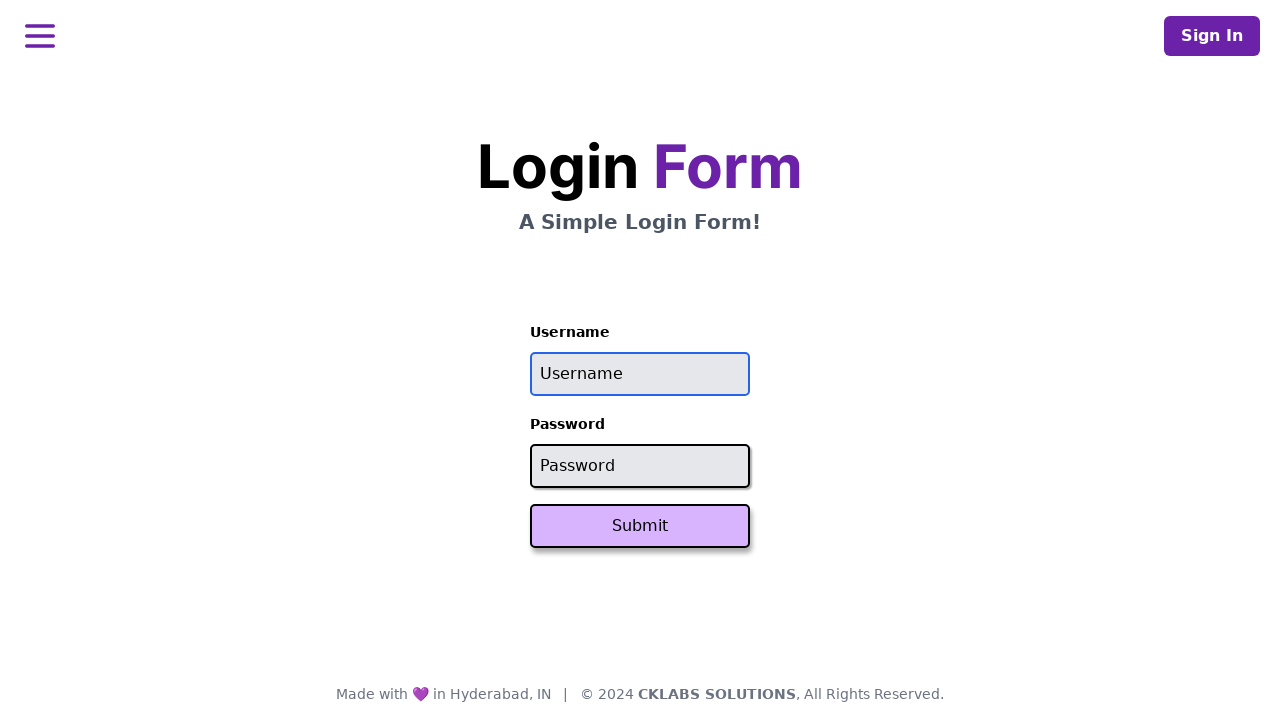

Filled username field with 'wrongAdmin' on #username
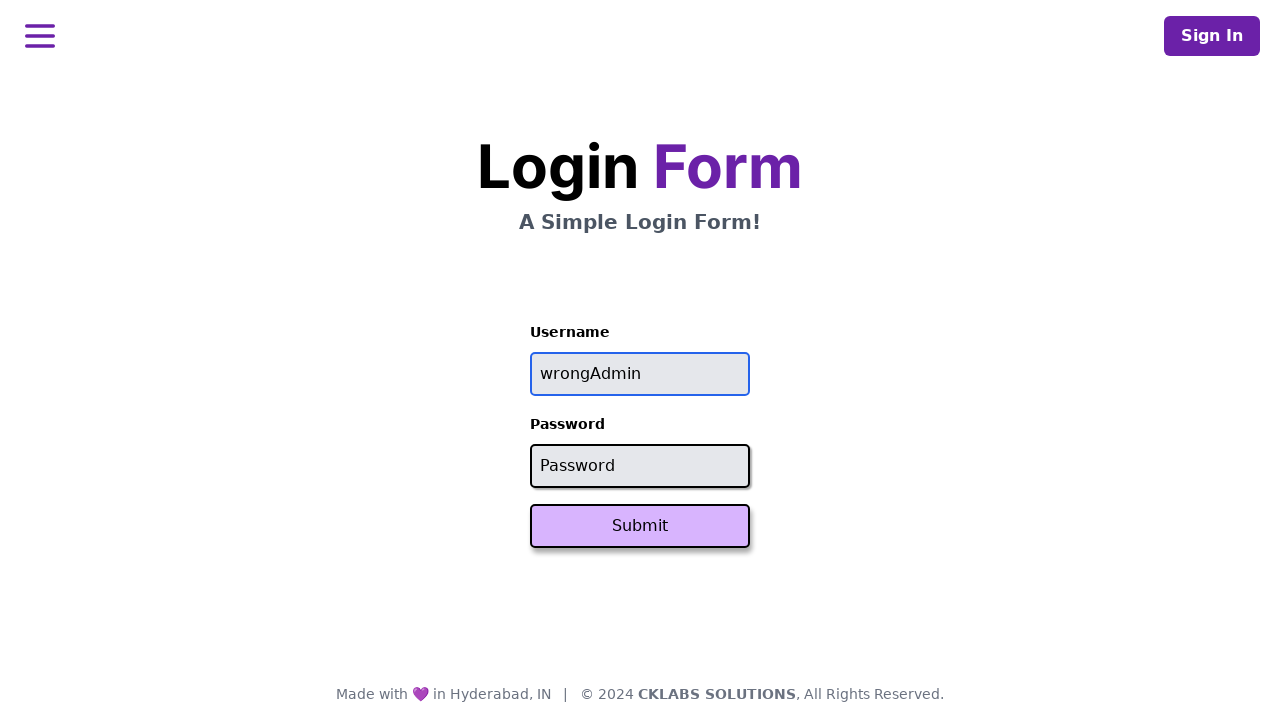

Cleared password field on #password
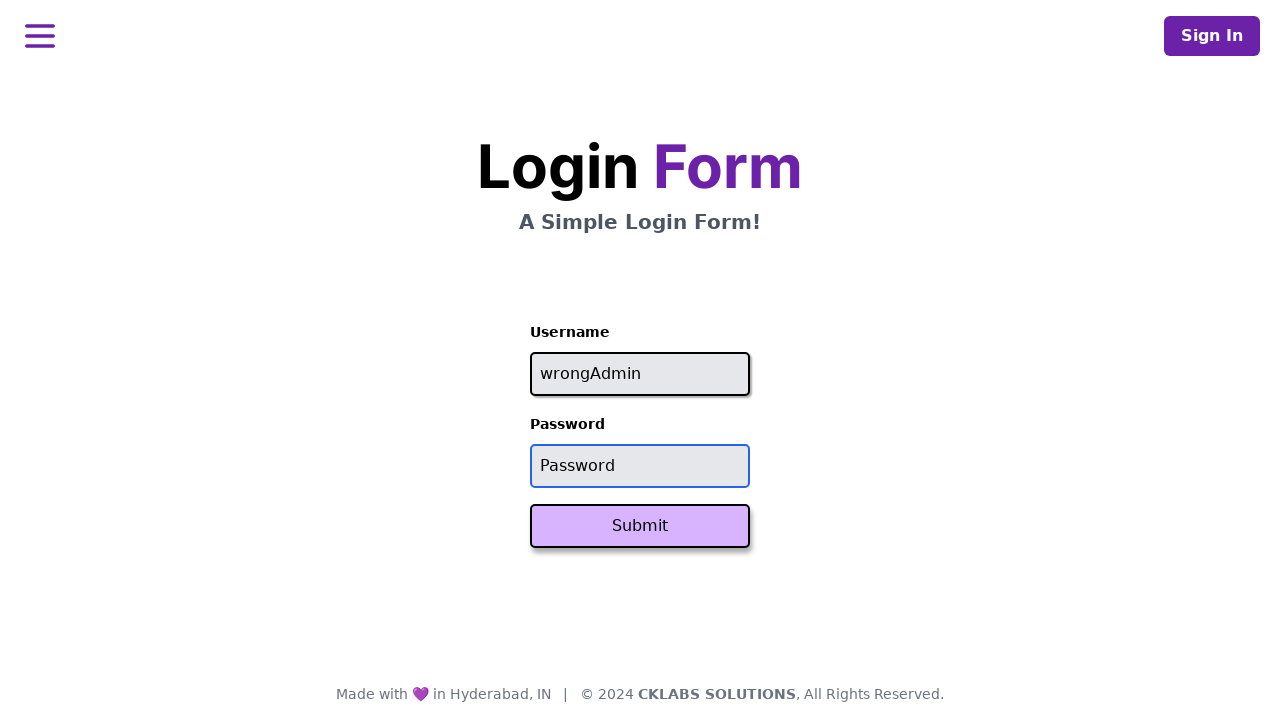

Filled password field with 'password' on #password
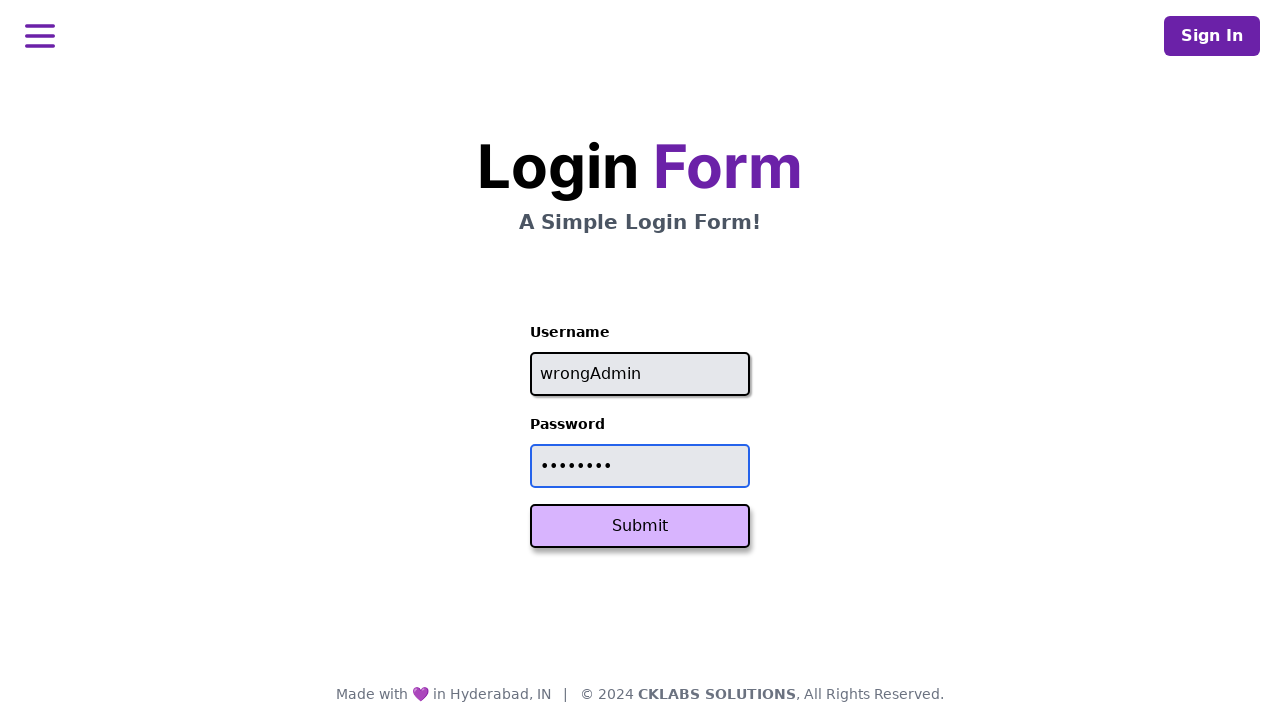

Clicked Submit button to attempt login at (640, 526) on button:has-text('Submit')
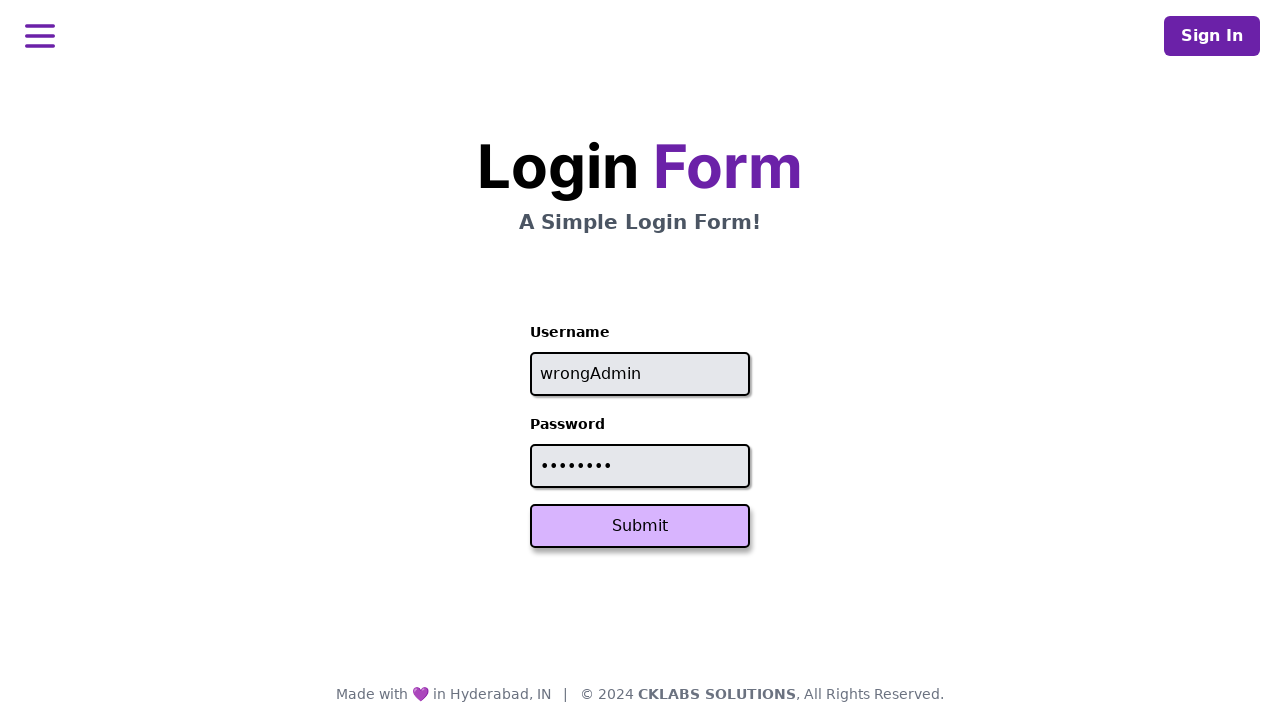

Waited 500ms for error message to appear
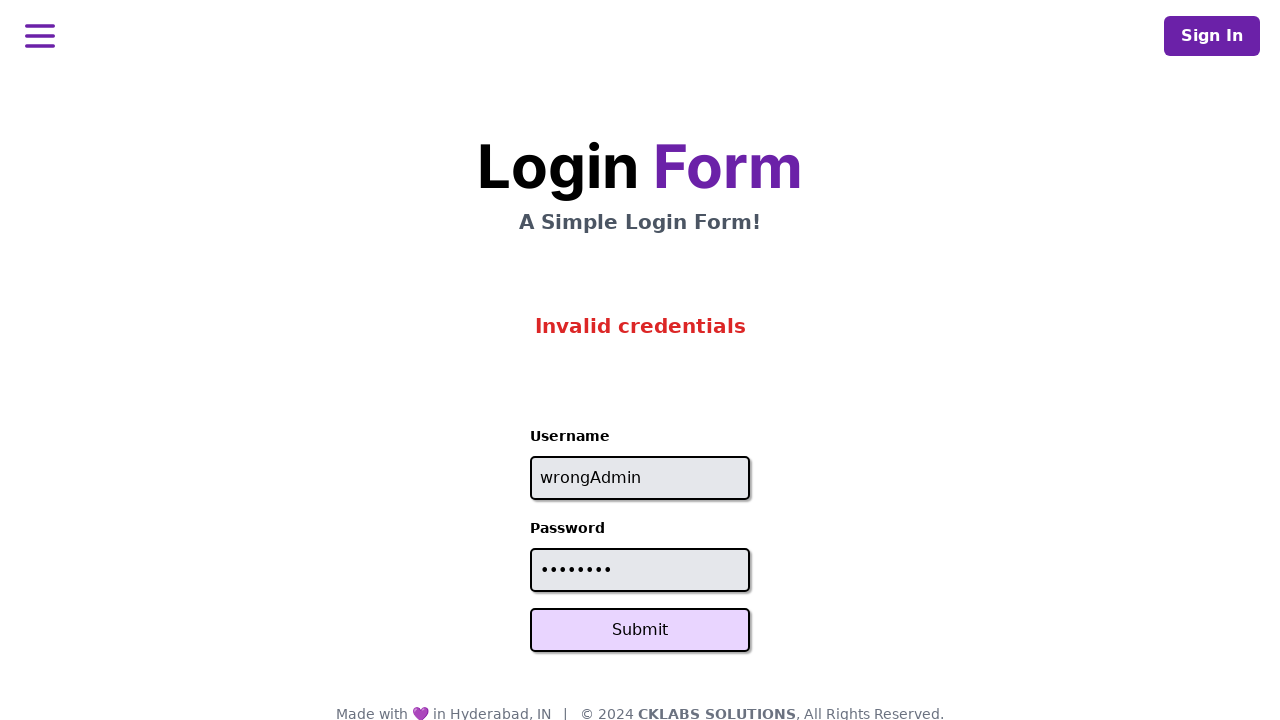

Verified error message displayed: 'Invalid credentials'
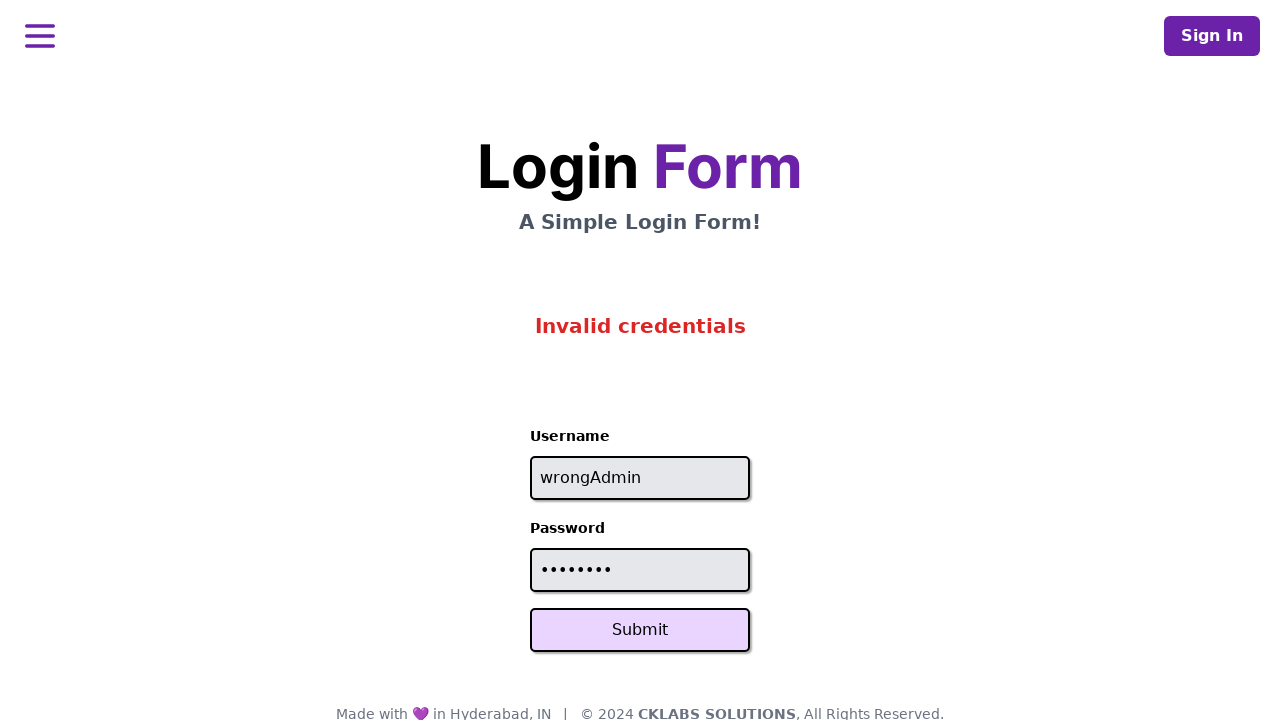

Reloaded login form page for clean state
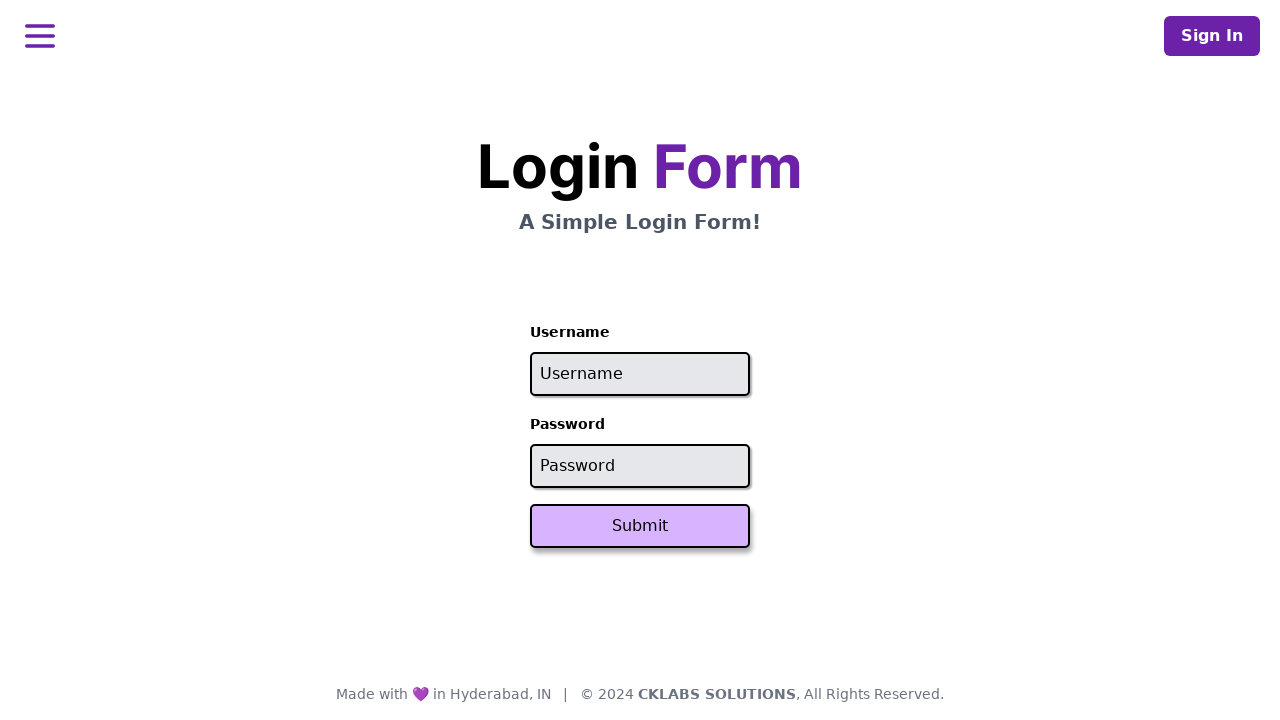

Submit button is visible and form is ready
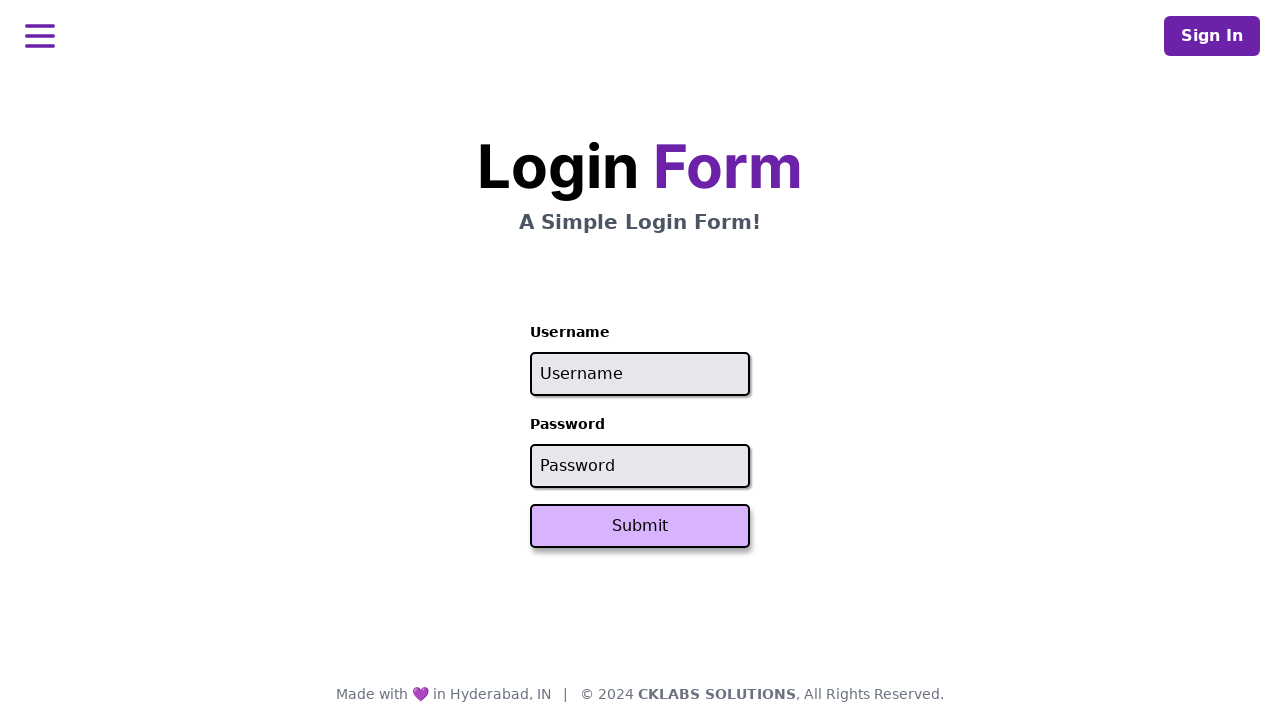

Cleared username field on #username
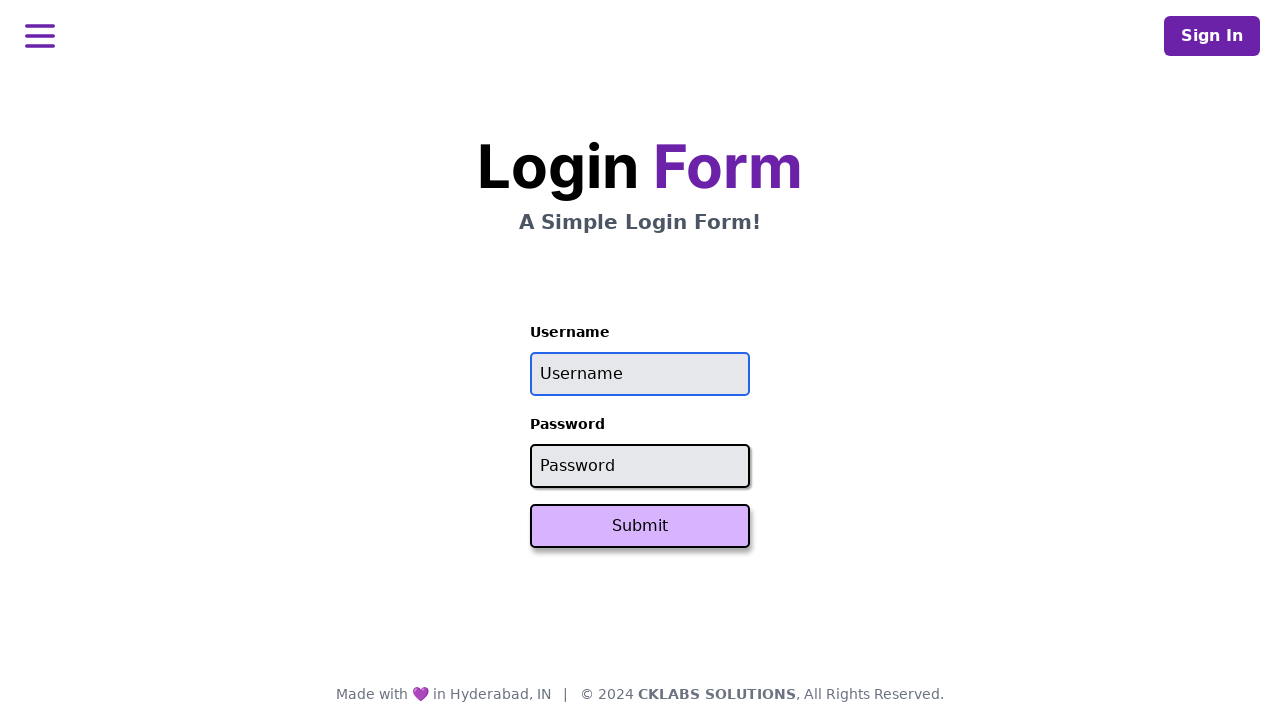

Filled username field with 'wrongAdmin' on #username
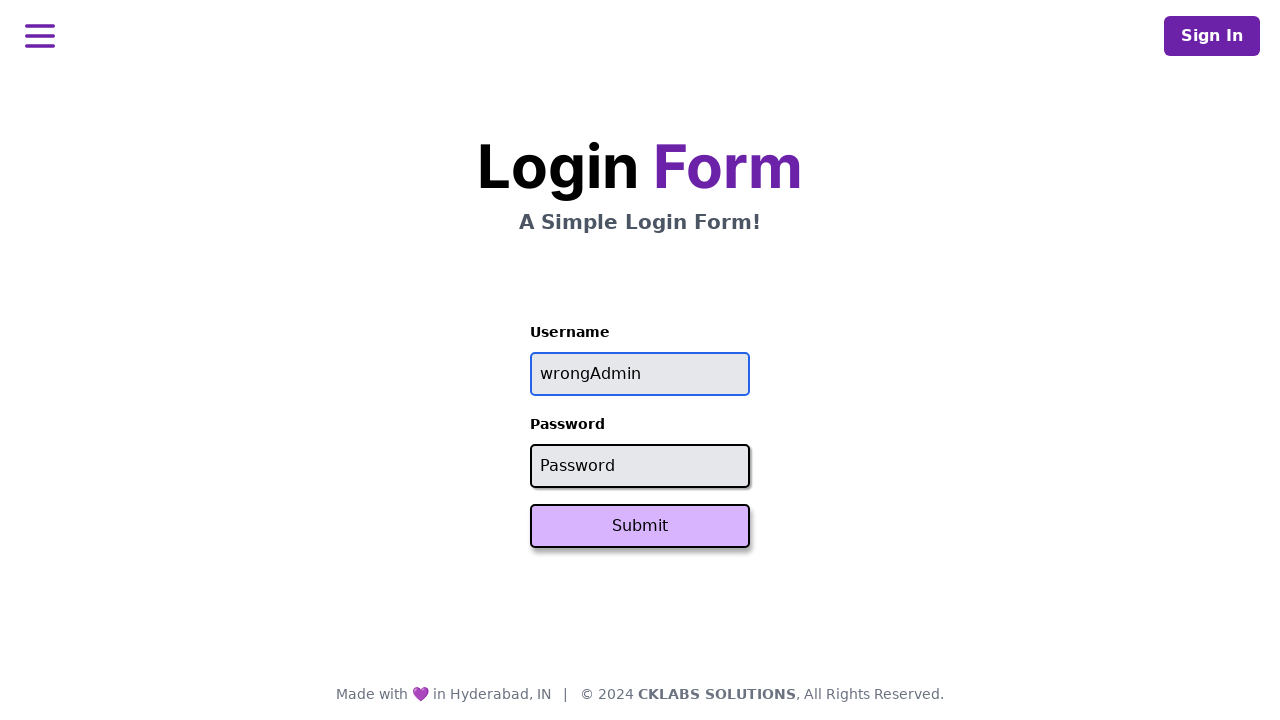

Cleared password field on #password
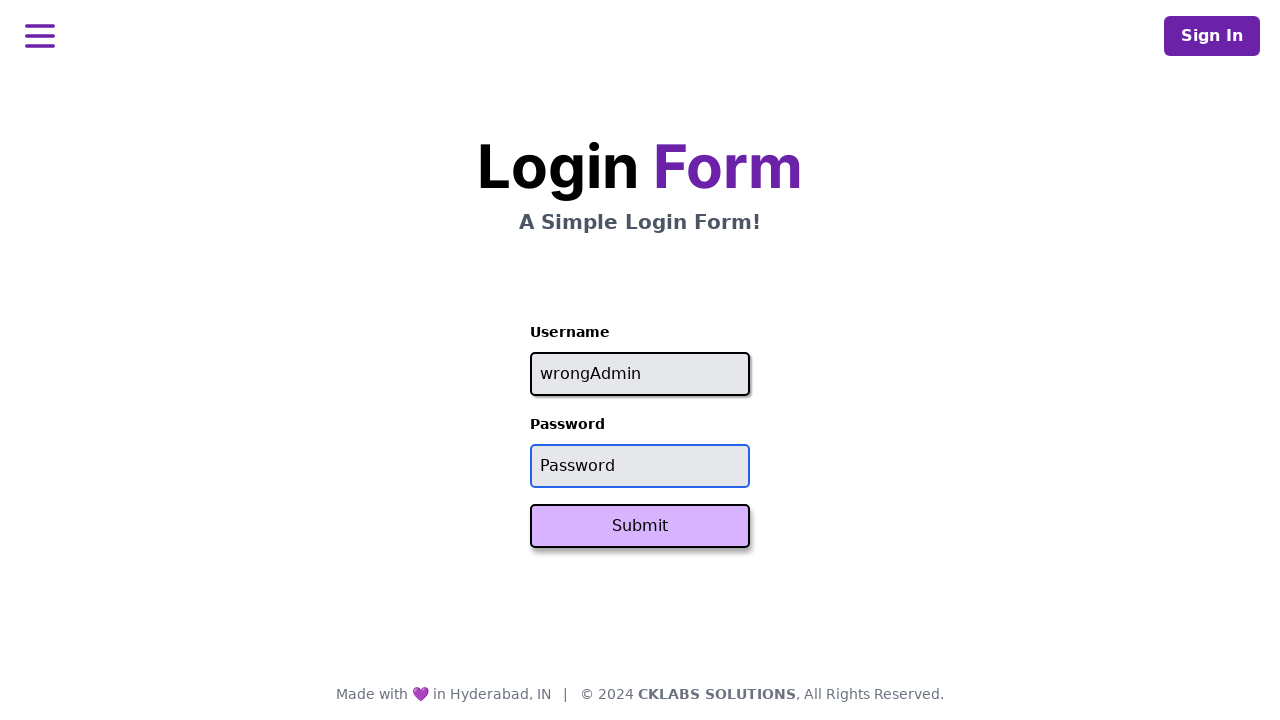

Filled password field with 'wrongPassword' on #password
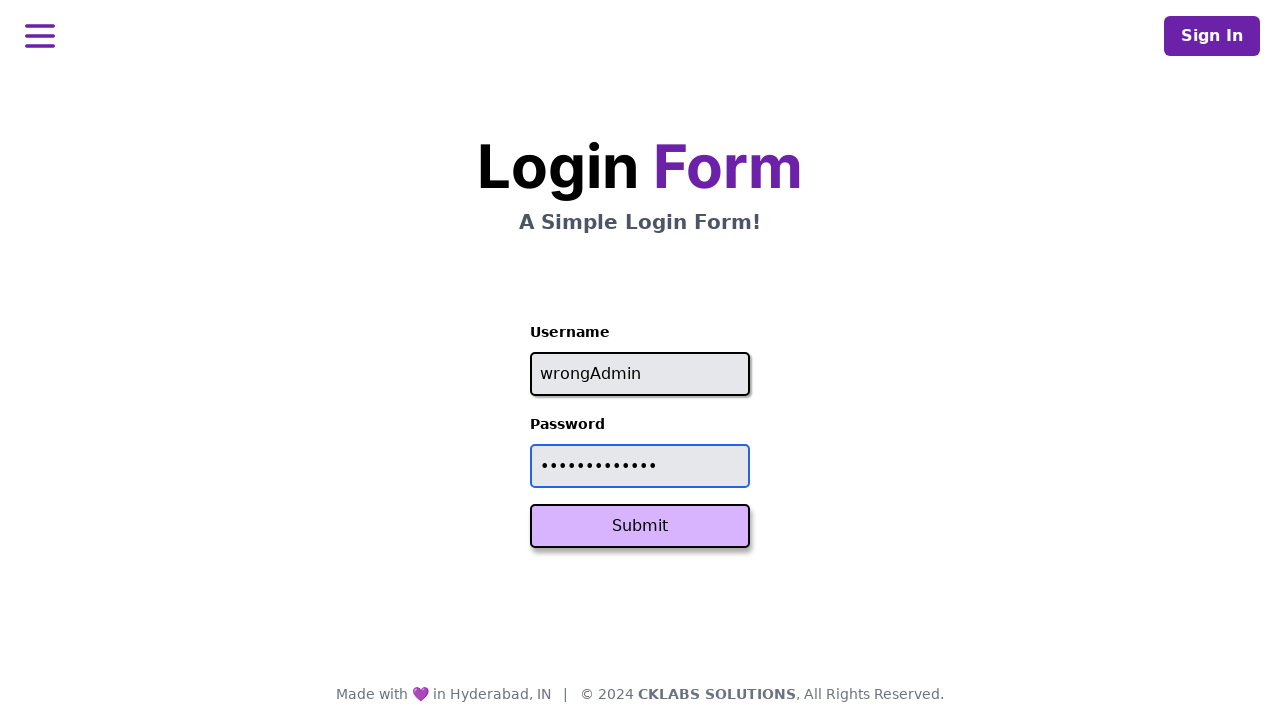

Clicked Submit button to attempt login at (640, 526) on button:has-text('Submit')
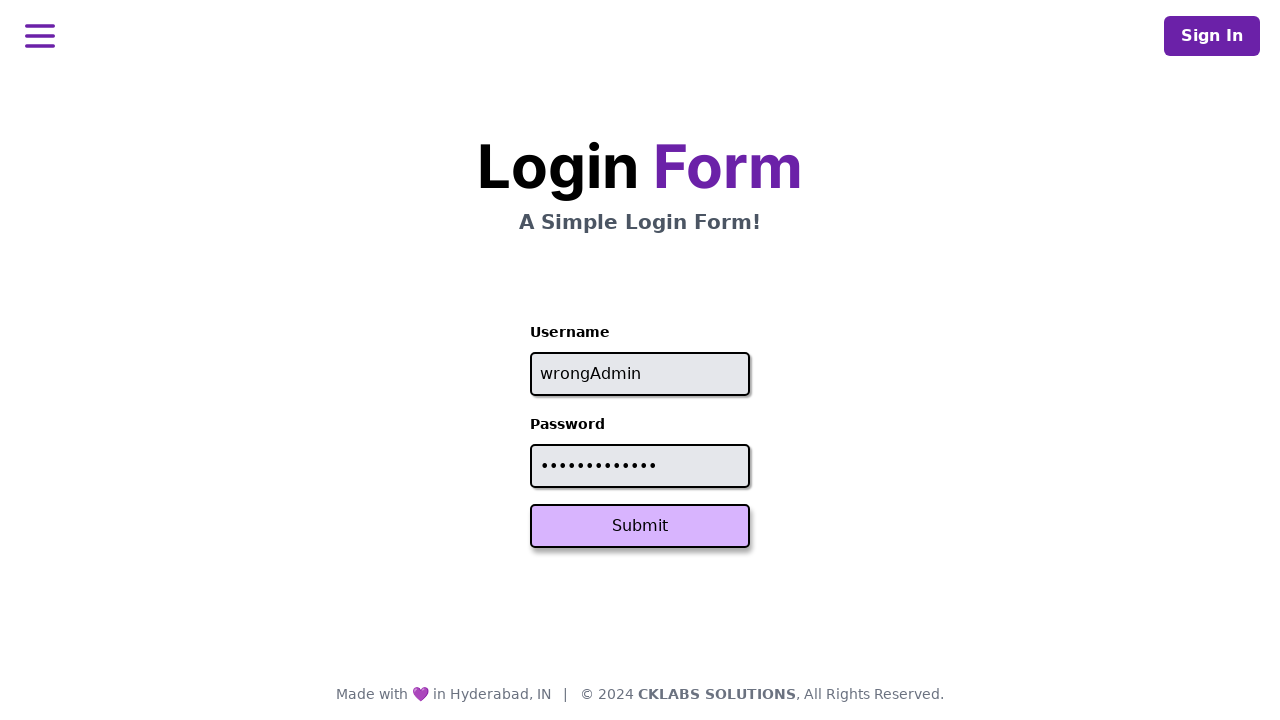

Waited 500ms for error message to appear
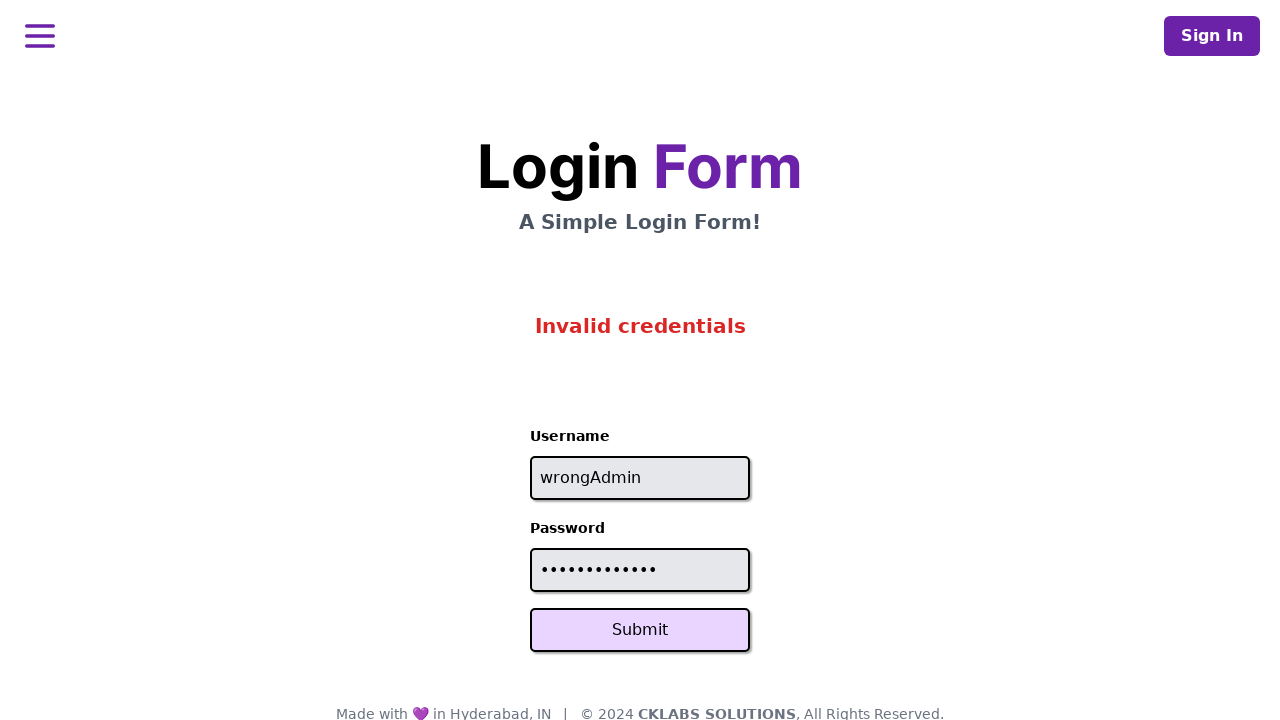

Verified error message displayed: 'Invalid credentials'
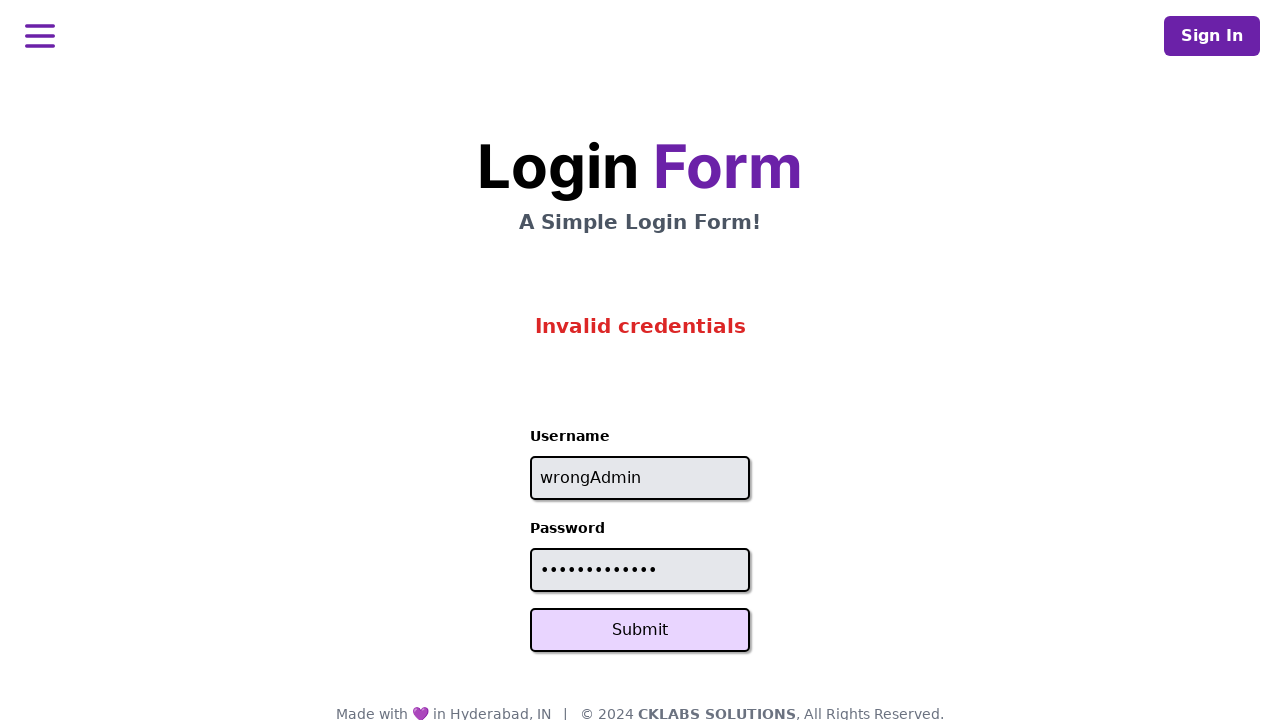

Reloaded login form page for clean state
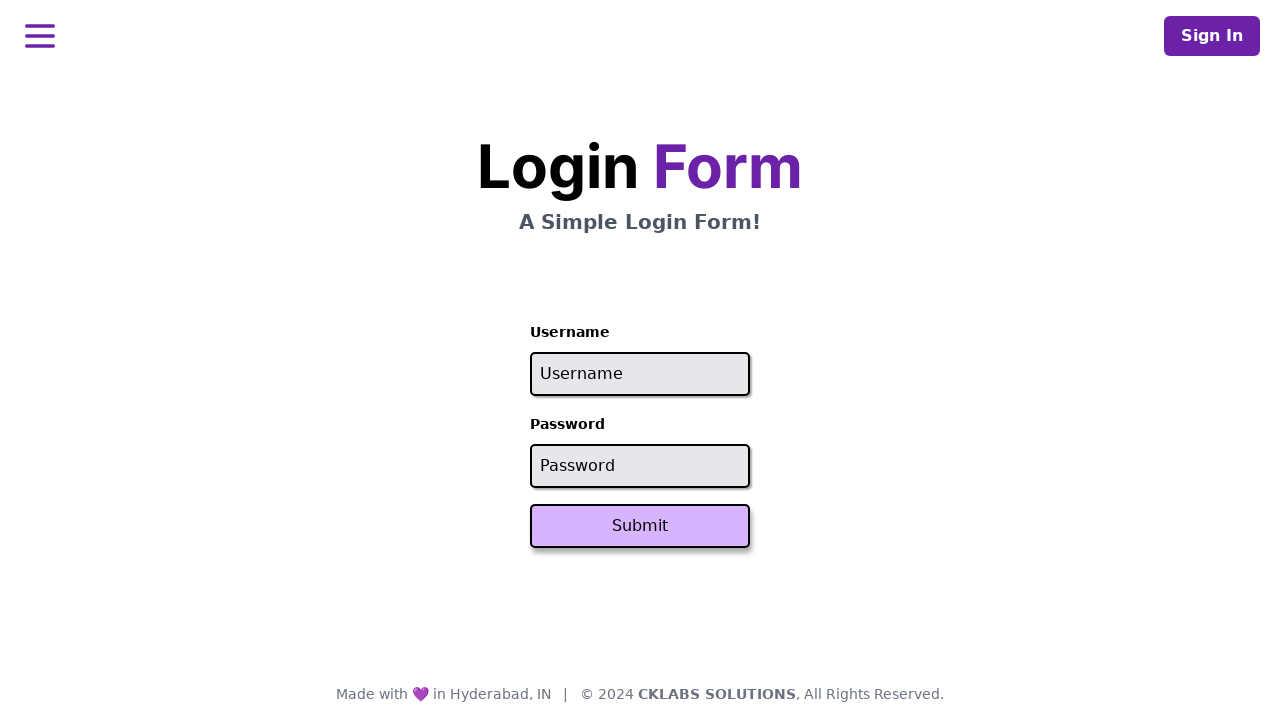

Submit button is visible and form is ready
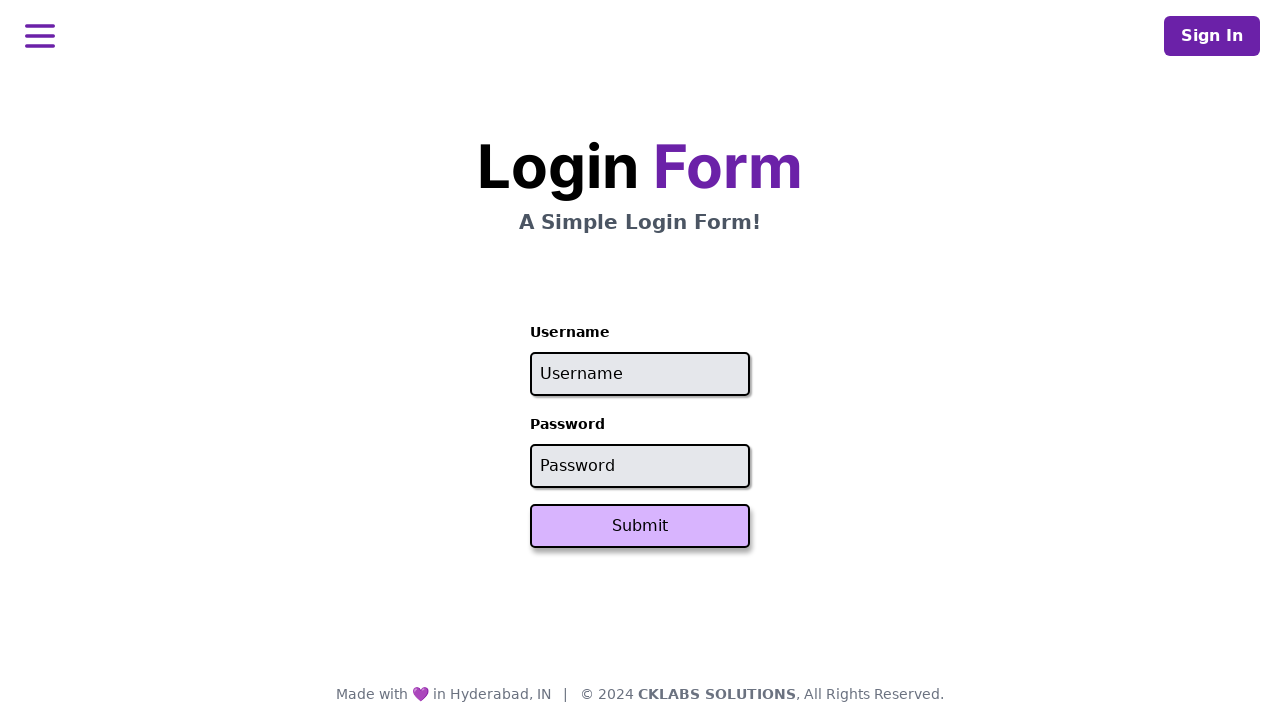

Cleared username field on #username
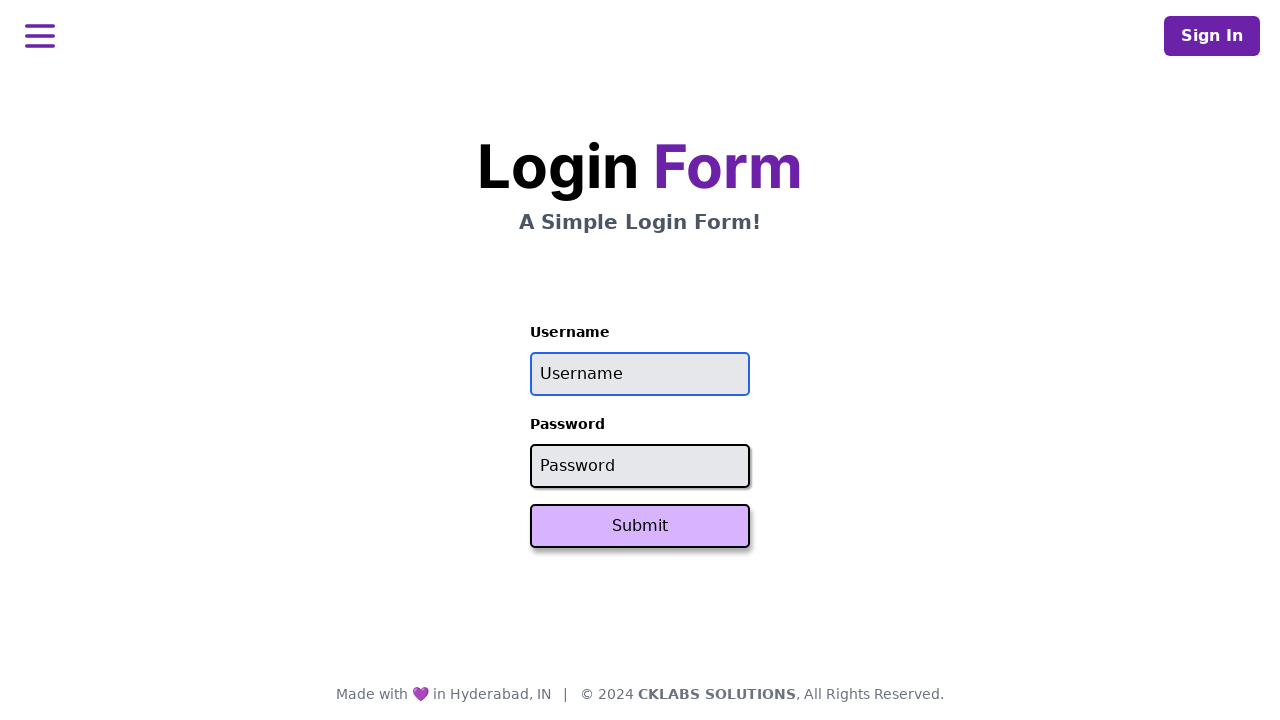

Filled username field with '    ' on #username
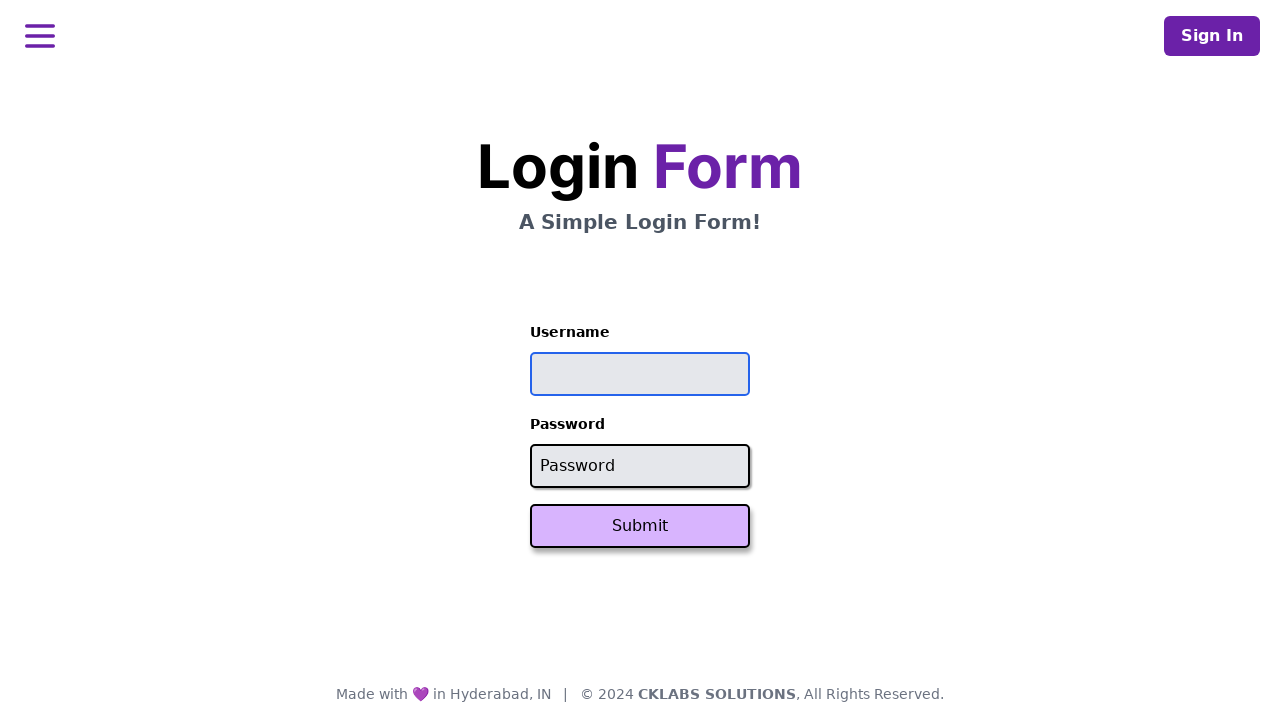

Cleared password field on #password
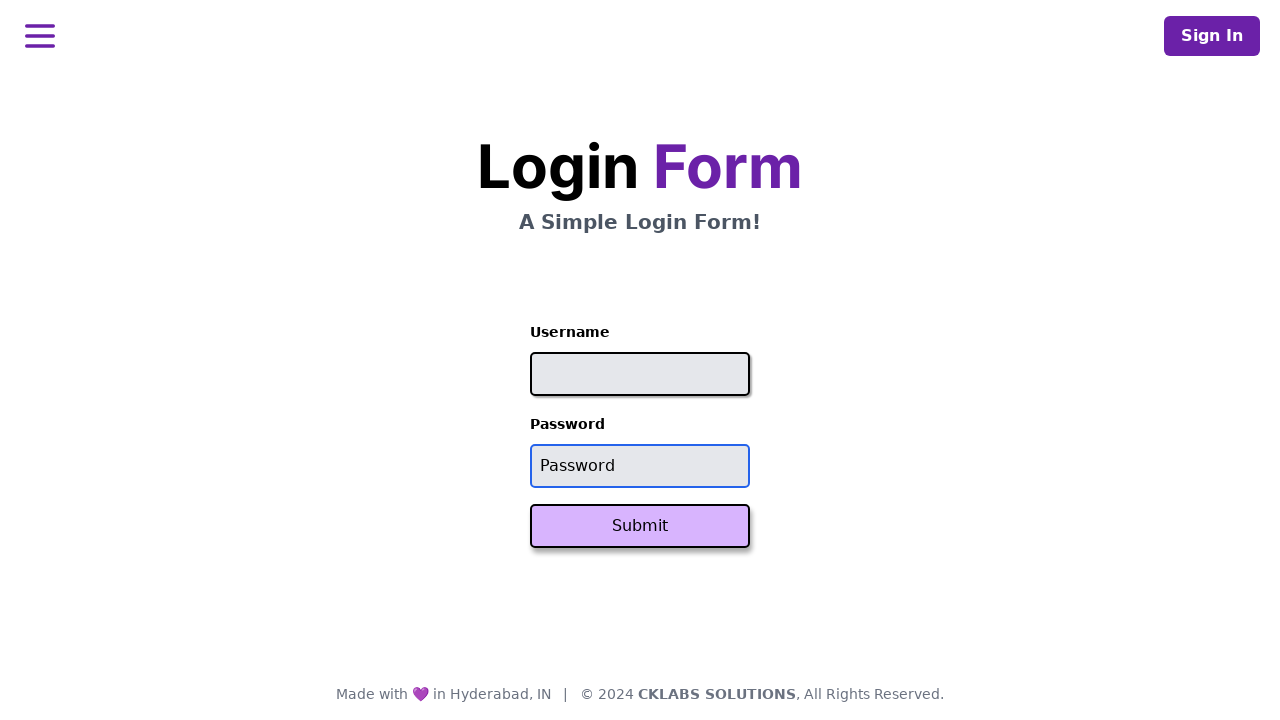

Filled password field with '     ' on #password
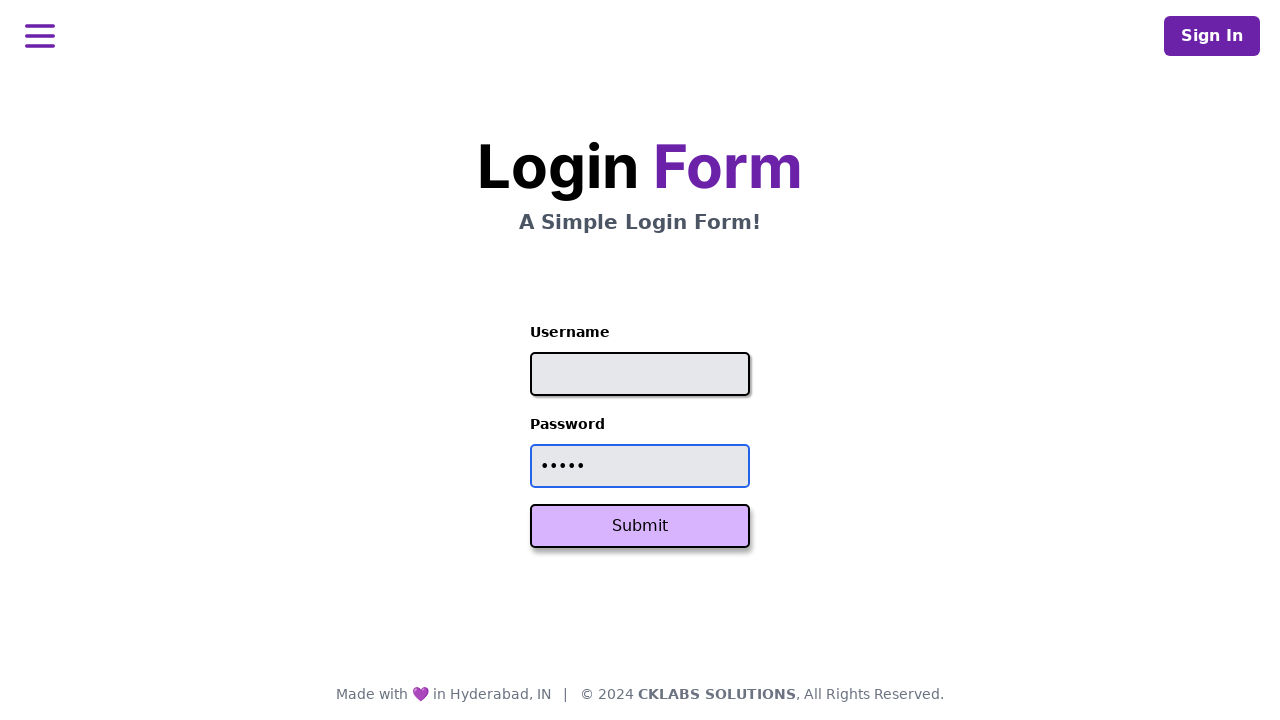

Clicked Submit button to attempt login at (640, 526) on button:has-text('Submit')
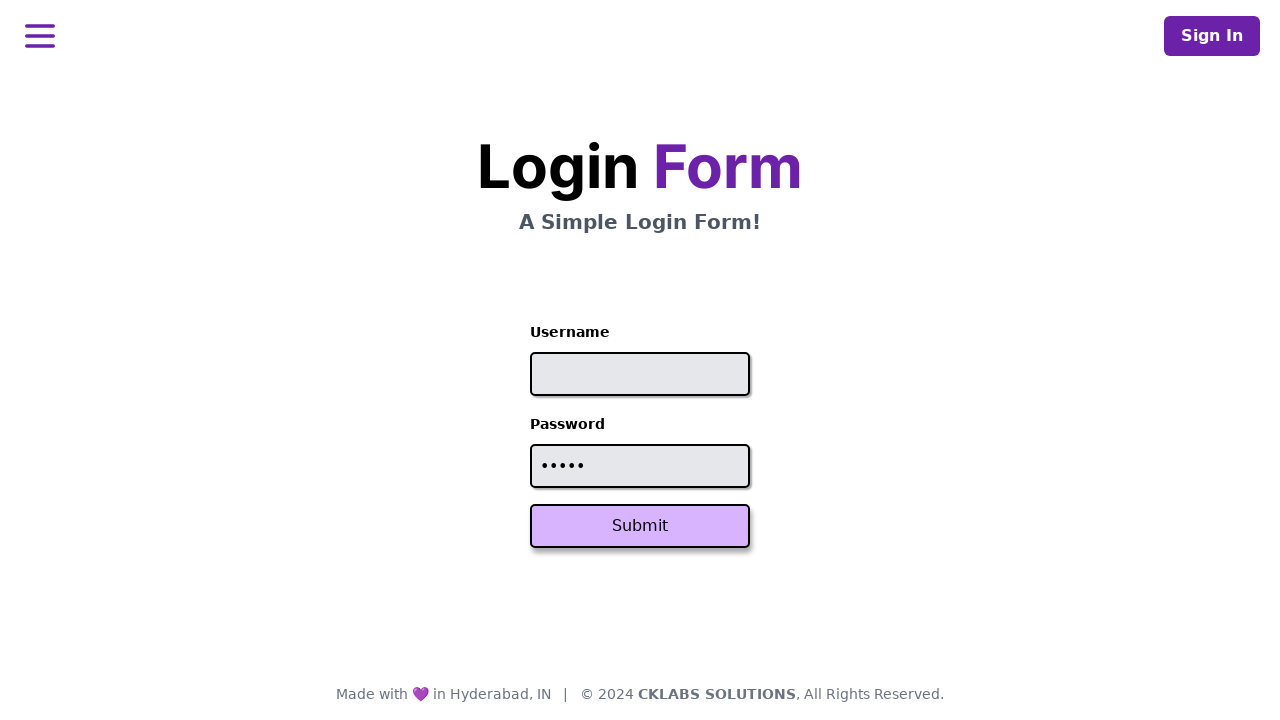

Waited 500ms for error message to appear
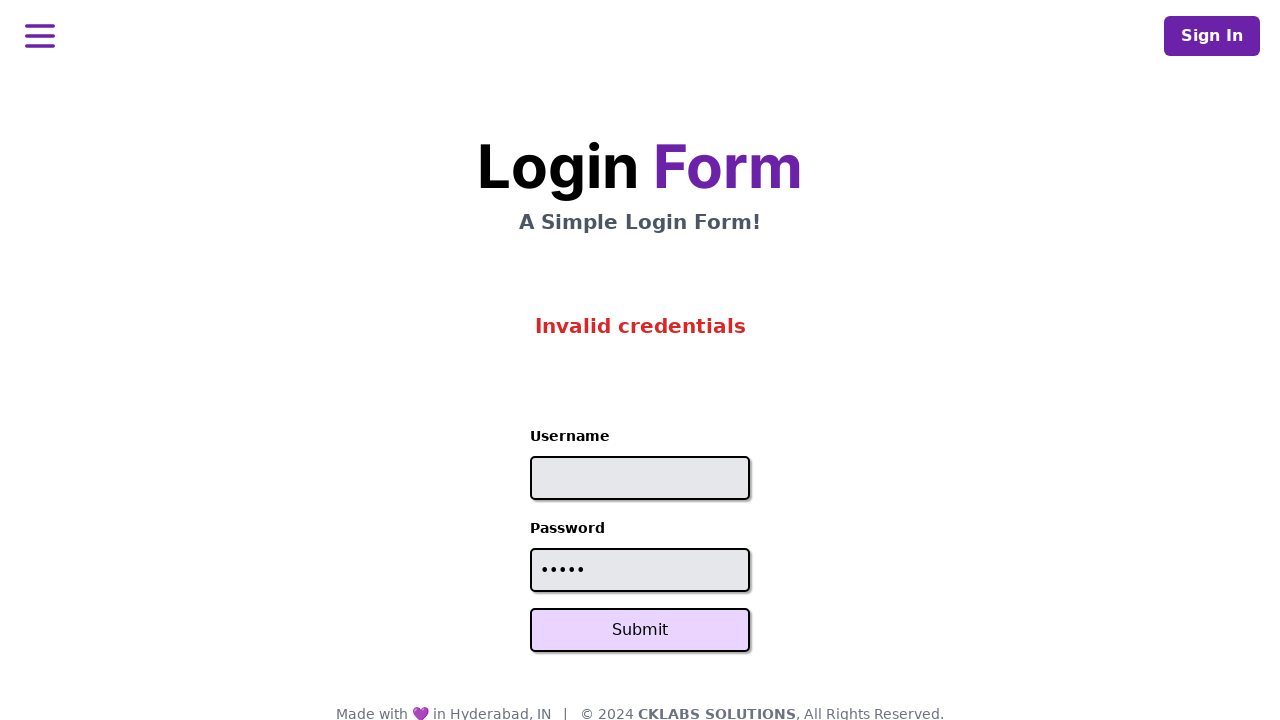

Verified error message displayed: 'Invalid credentials'
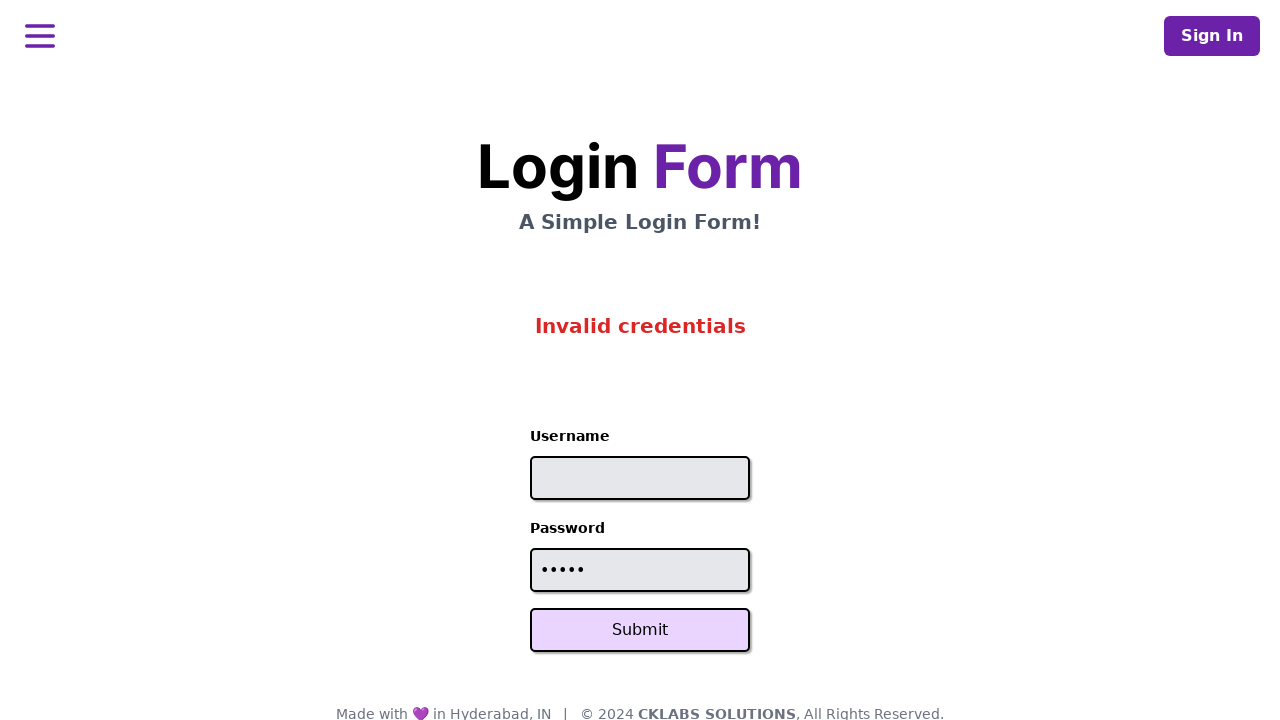

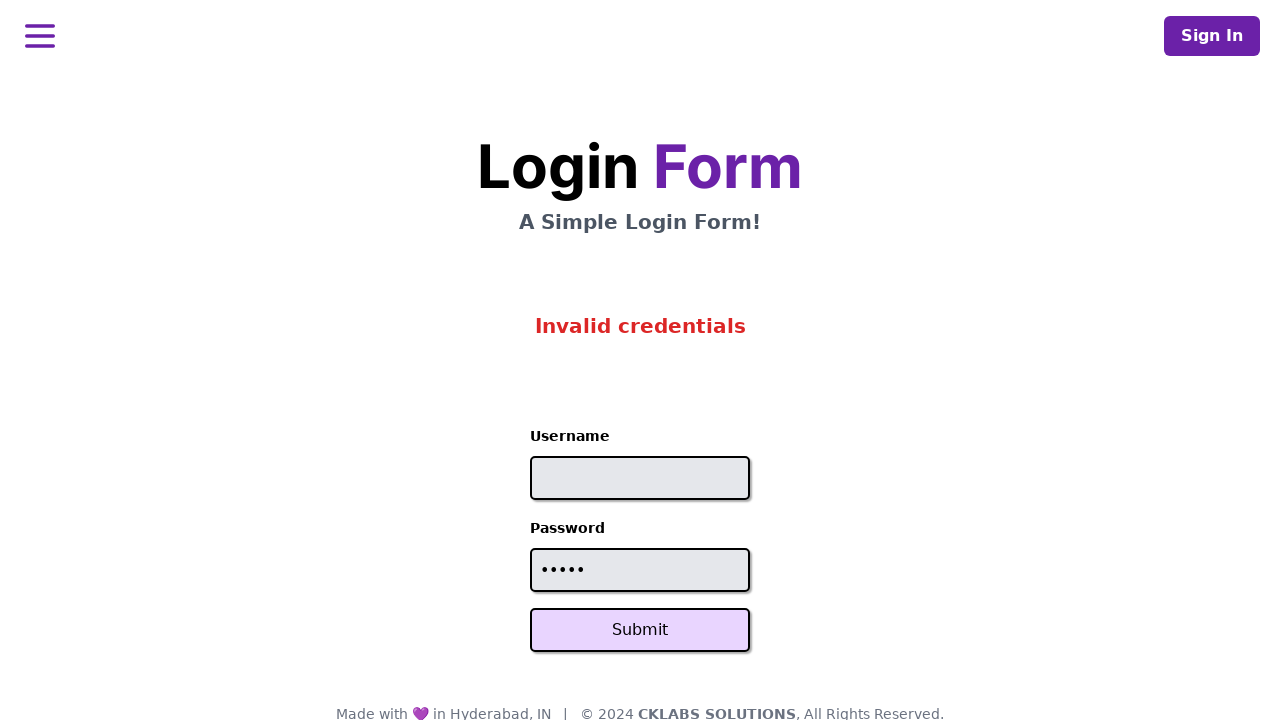